Tests JavaScript alert with OK button - clicks to trigger alert and accepts it

Starting URL: https://demo.automationtesting.in/Alerts.html

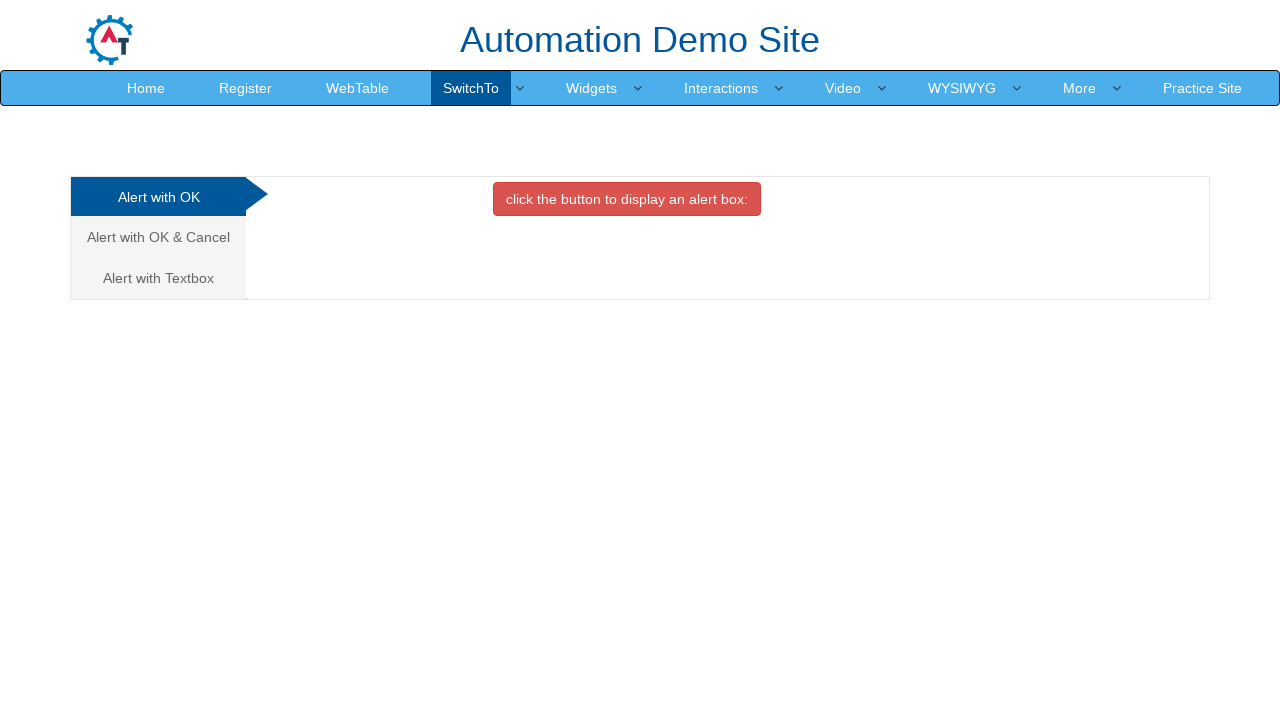

Clicked on 'Alert with OK' tab at (158, 197) on text=Alert with OK
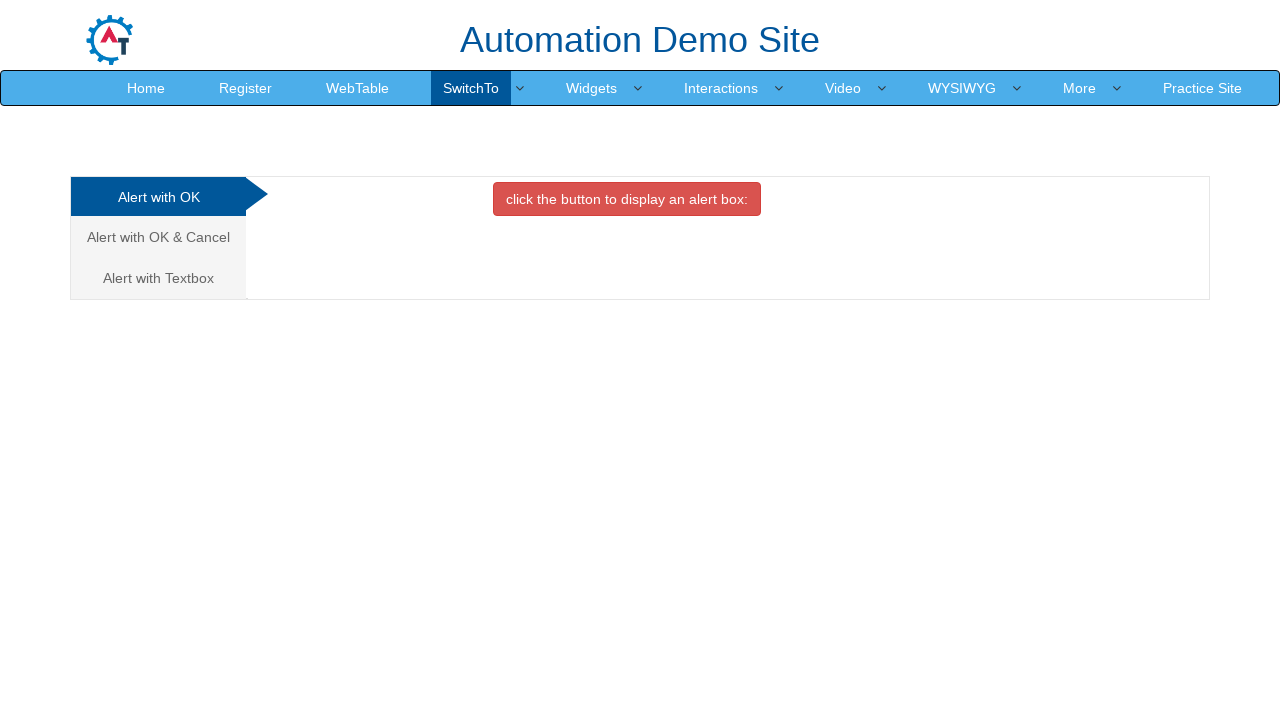

Clicked button to trigger JavaScript alert at (627, 199) on xpath=//div[@id='OKTab']/button
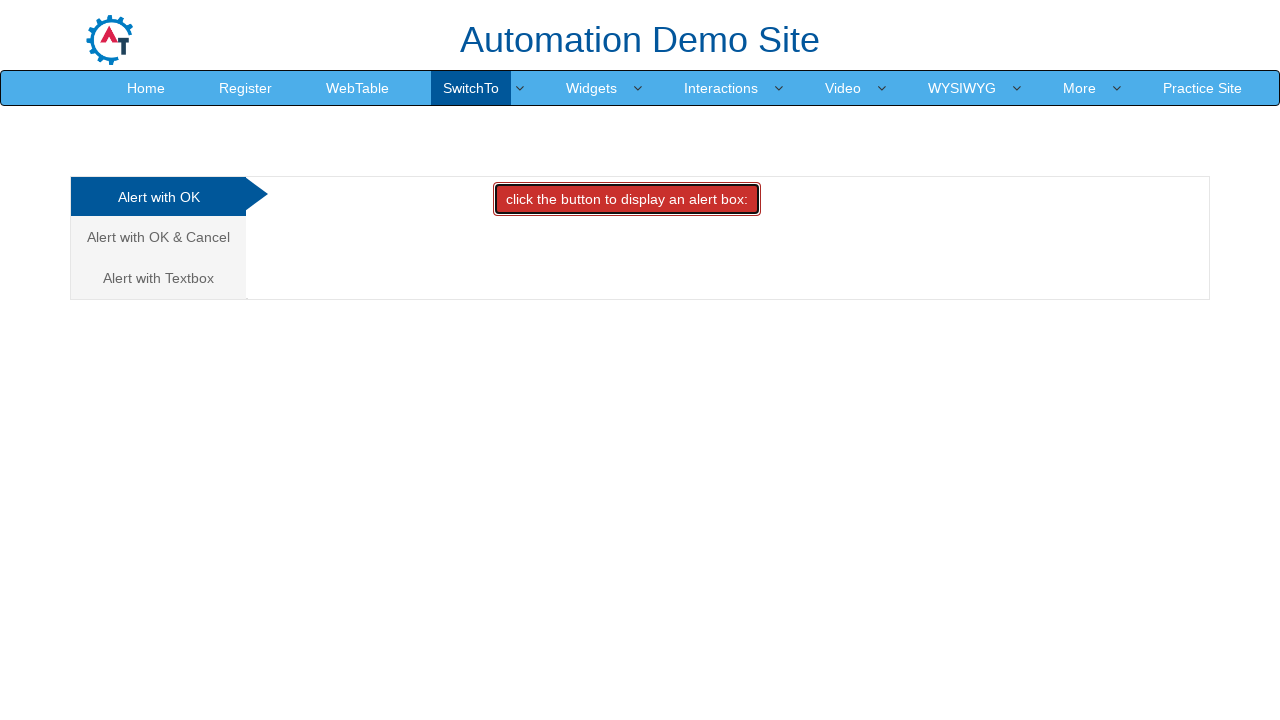

Accepted JavaScript alert dialog
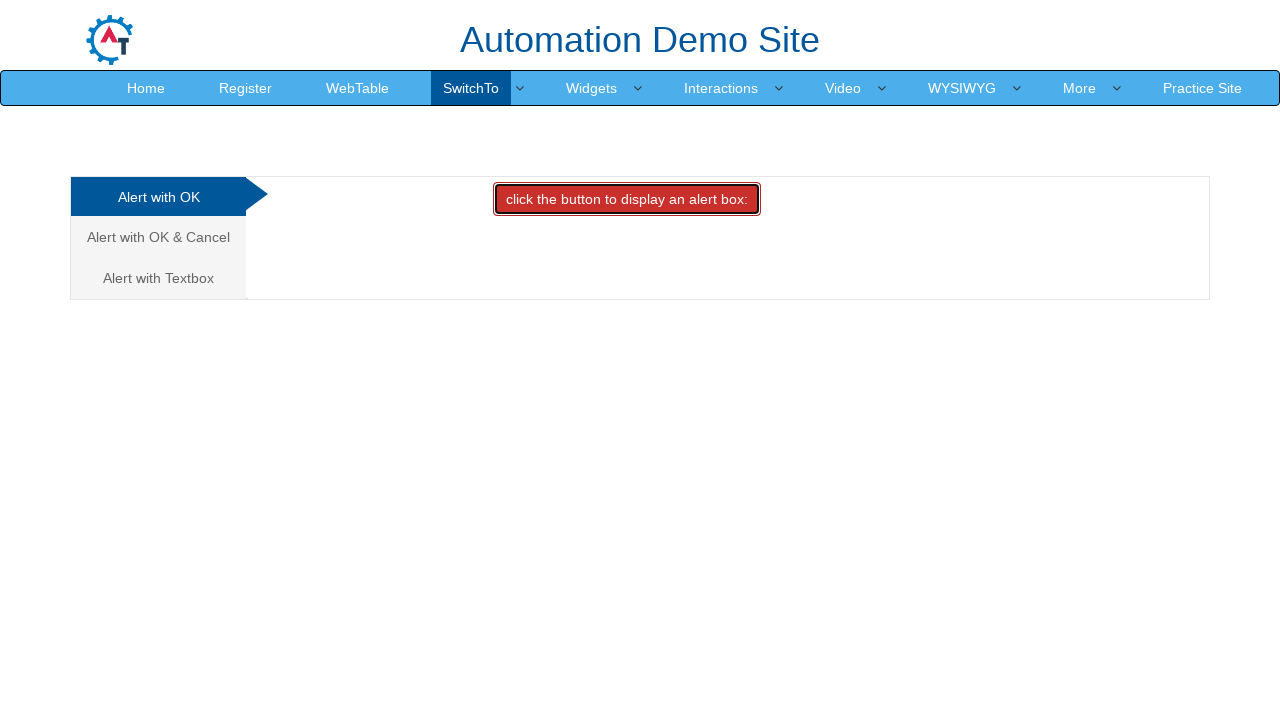

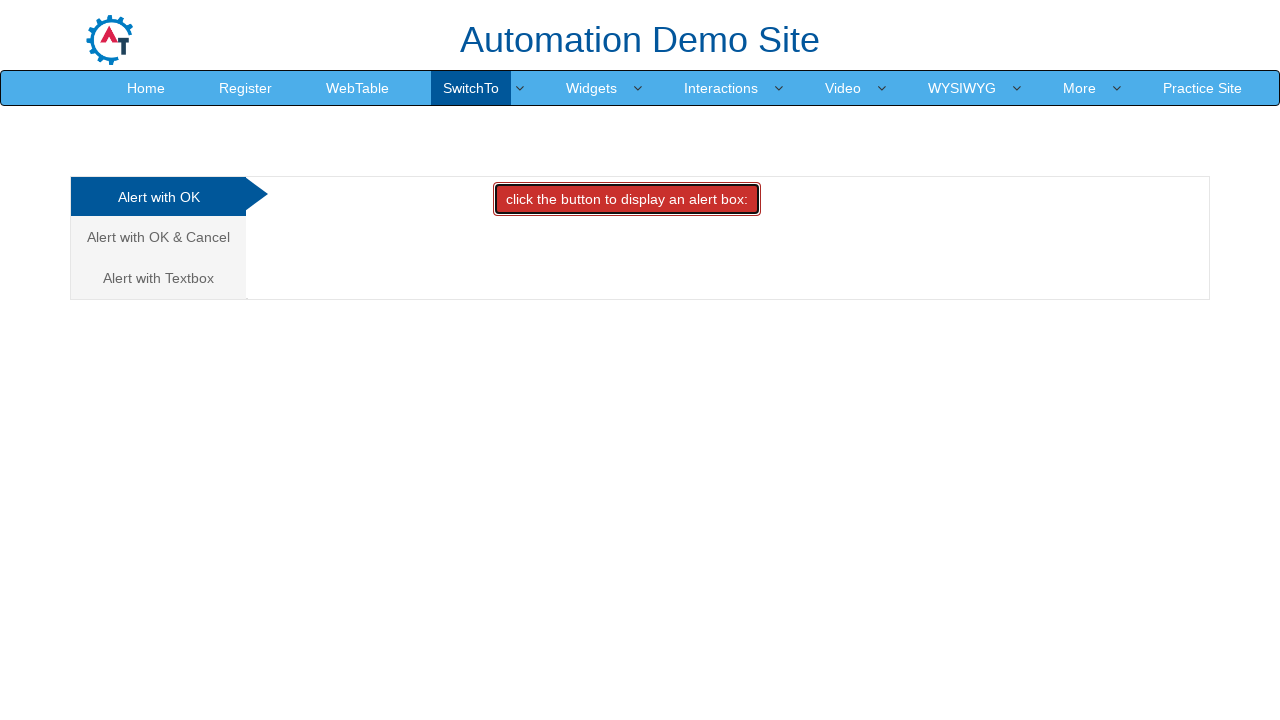